Tests alert handling by typing text in input field, clicking alert button, and accepting the alert dialog

Starting URL: https://rahulshettyacademy.com/AutomationPractice

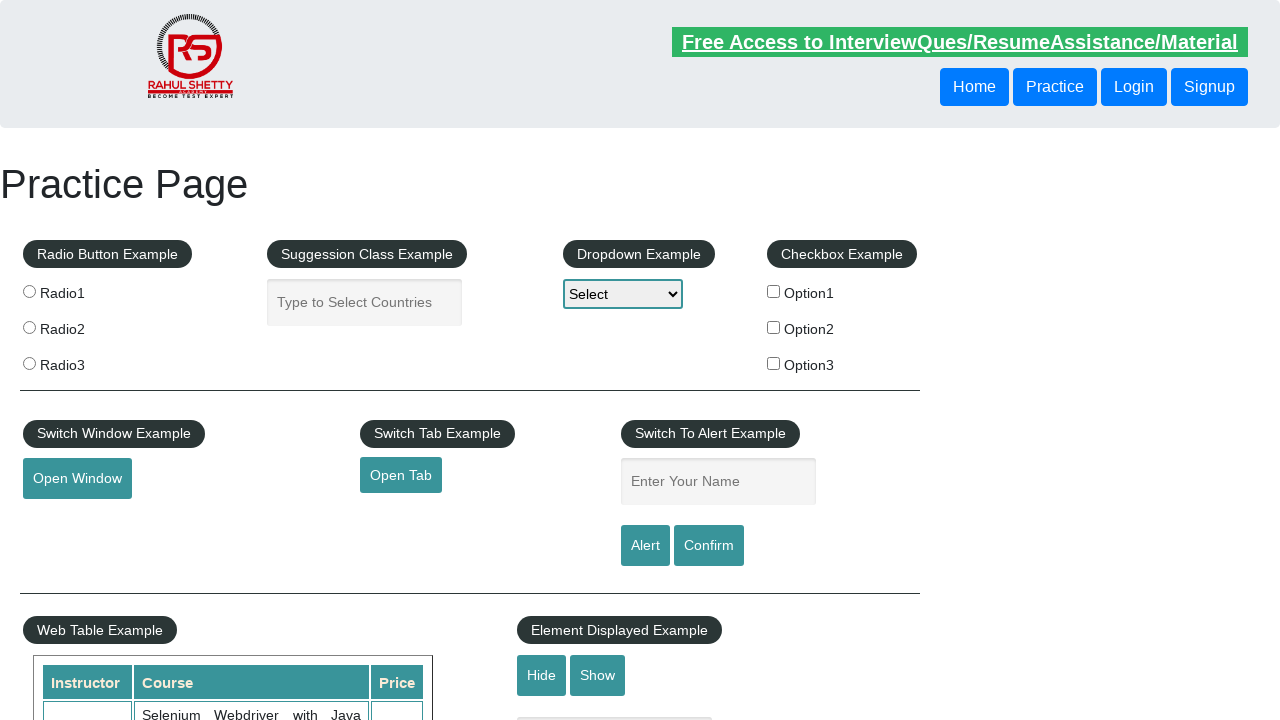

Filled alert input field with 'Stori Card' on input#name
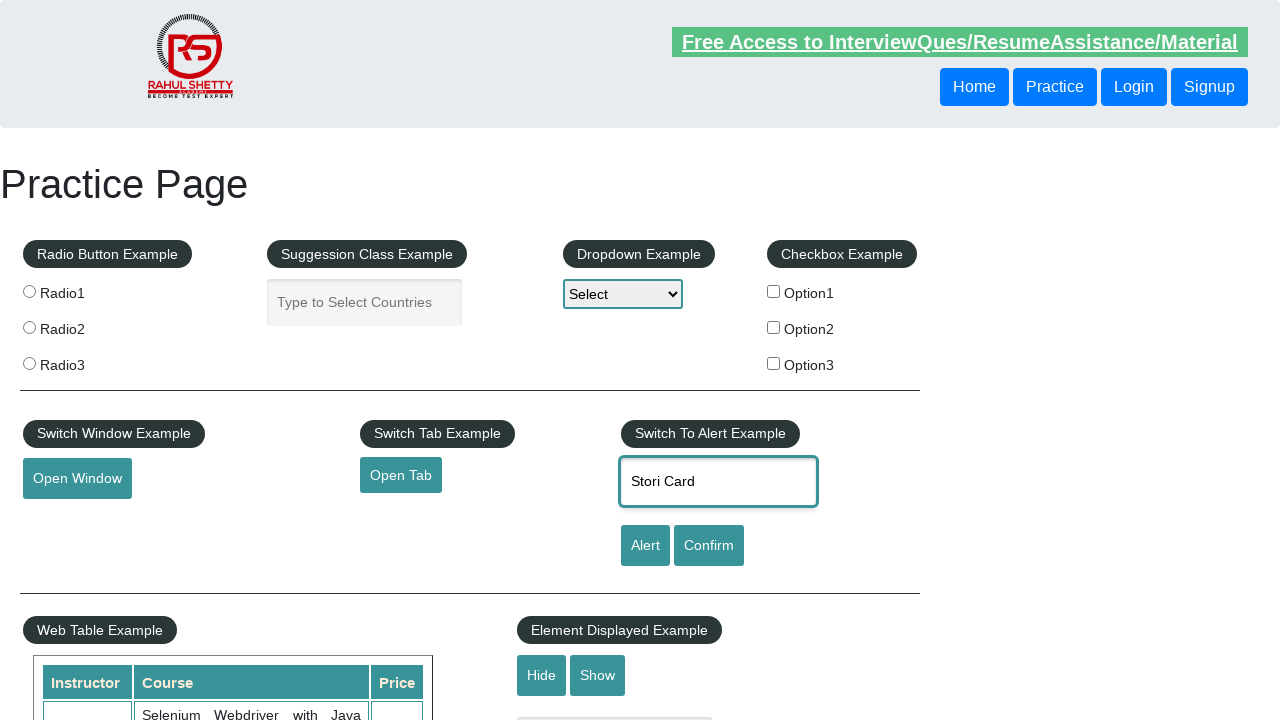

Set up alert dialog handler to accept alerts
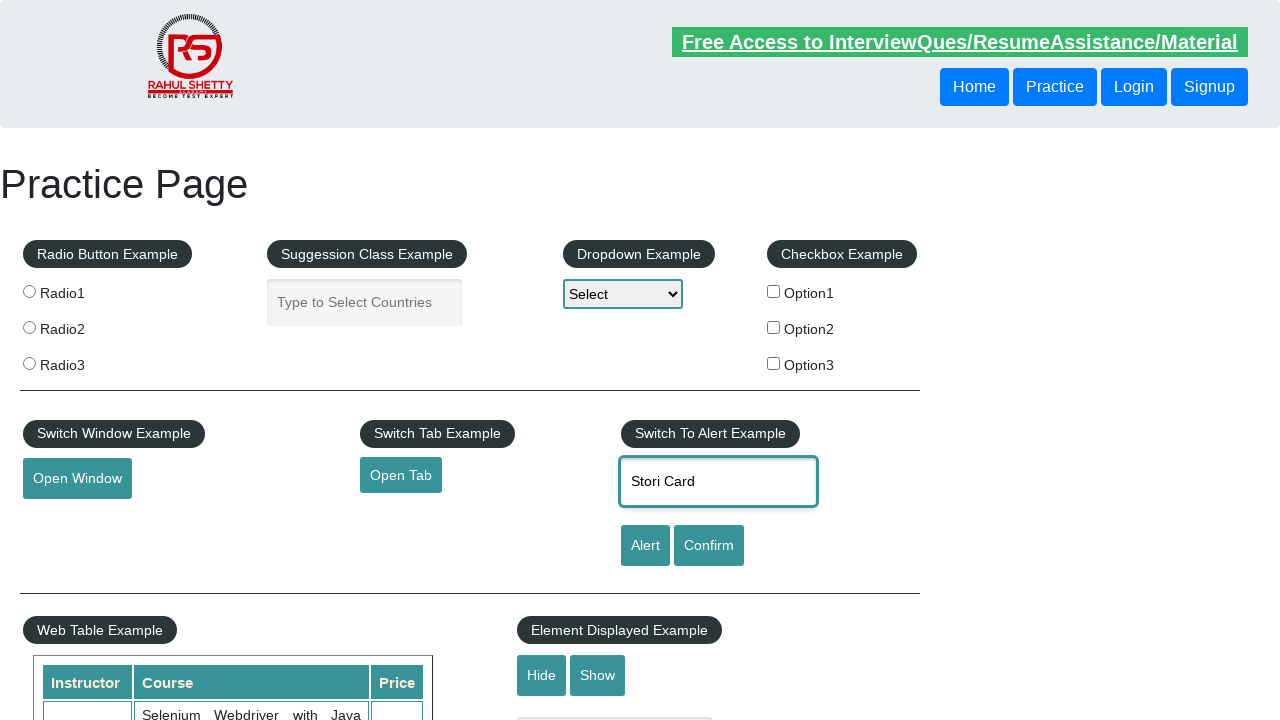

Clicked alert button to trigger alert dialog at (645, 546) on input#alertbtn
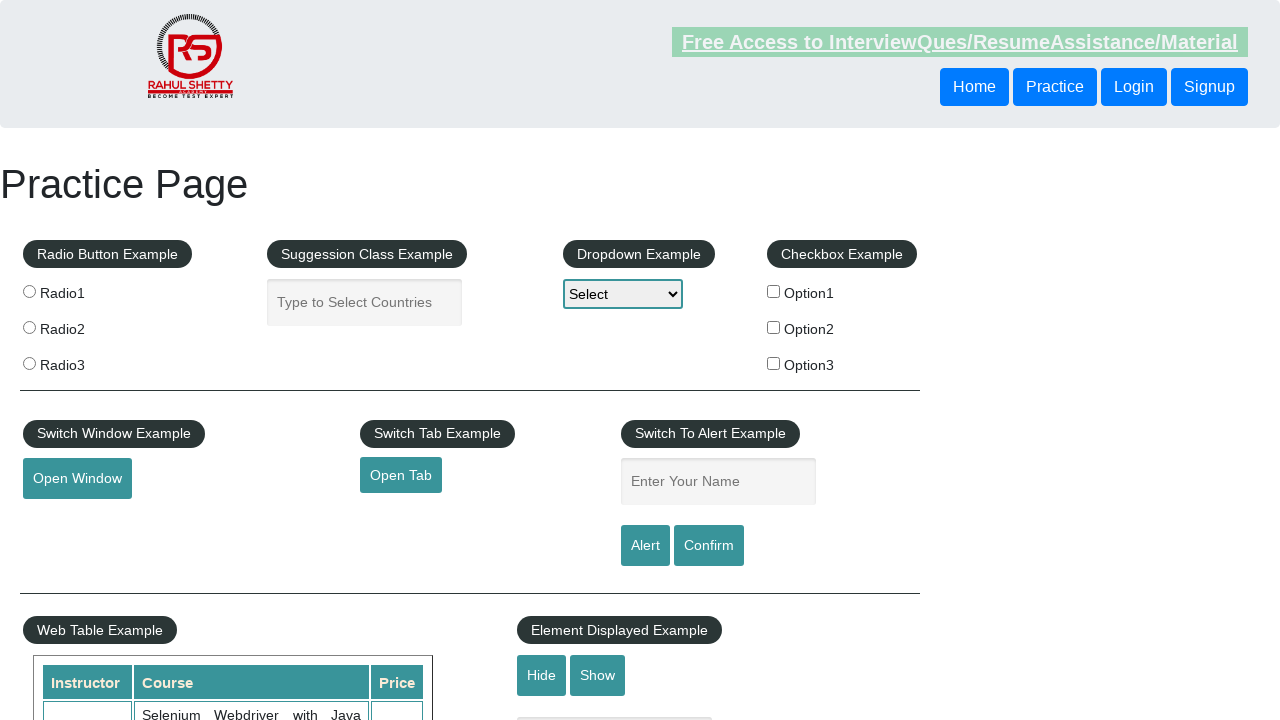

Waited 500ms for alert to be processed
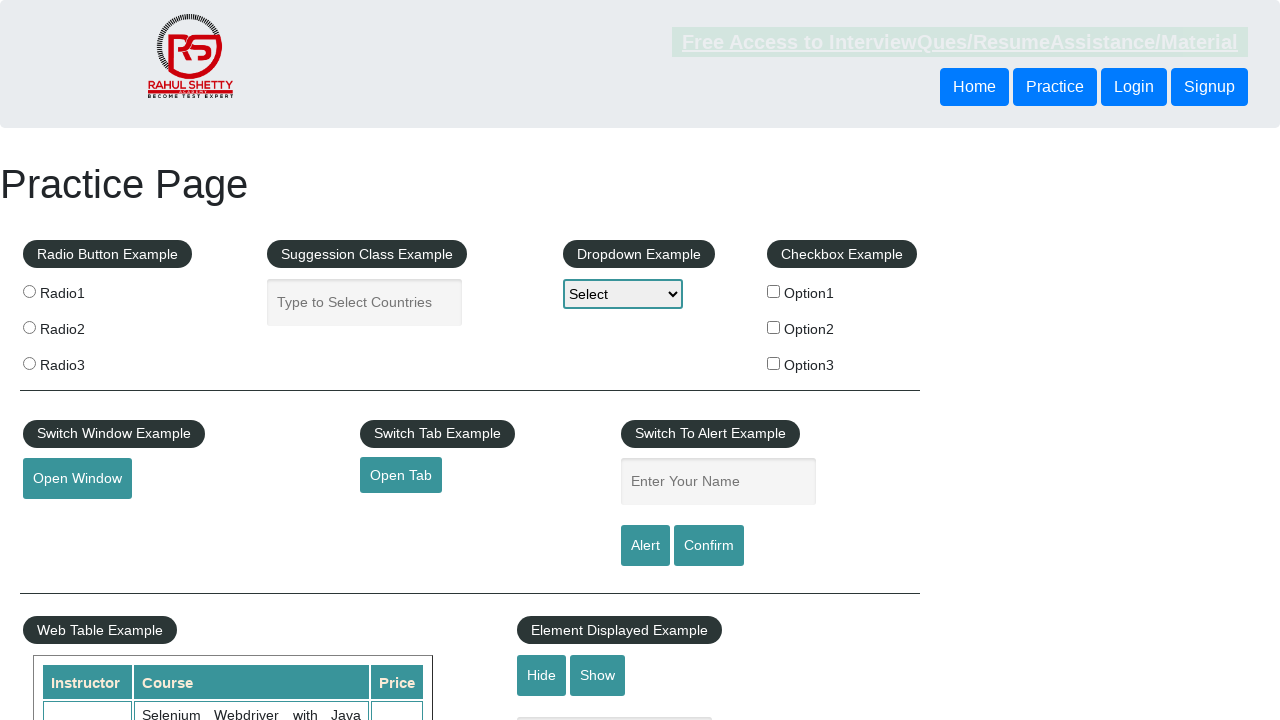

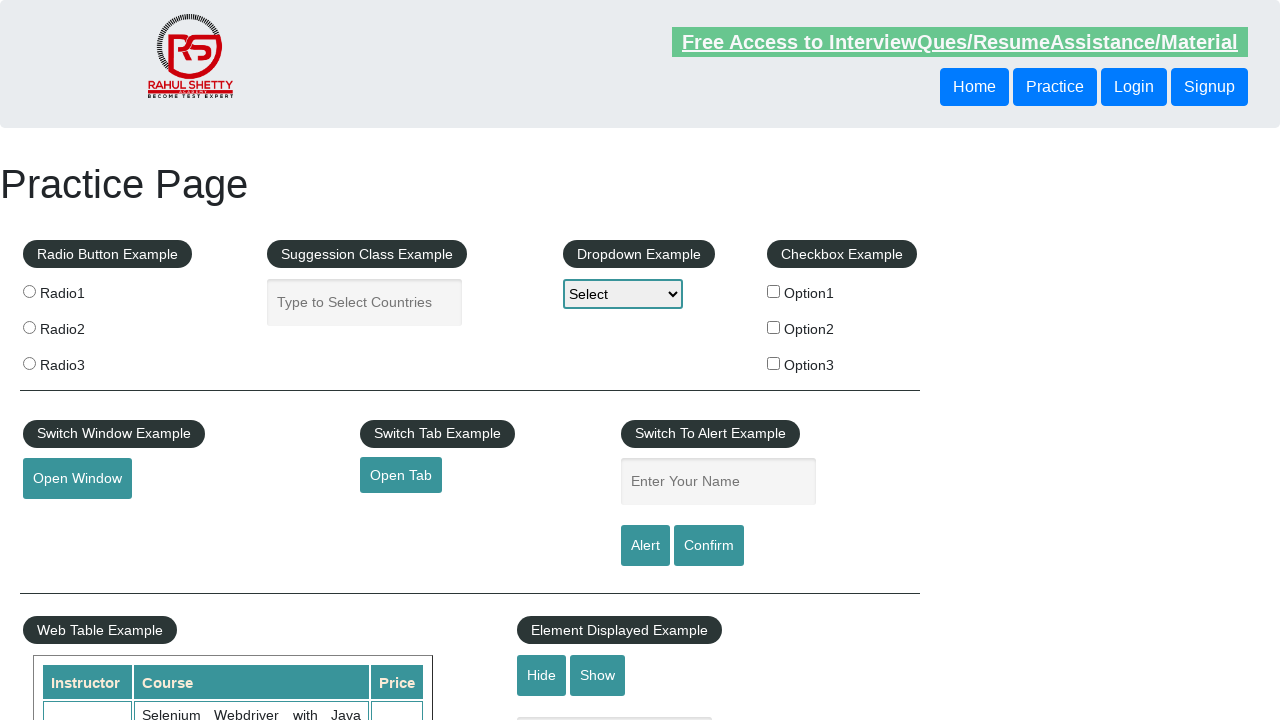